Solves a math captcha challenge by calculating a value, filling the answer, selecting checkboxes, and submitting the form

Starting URL: https://SunInJuly.github.io/execute_script.html

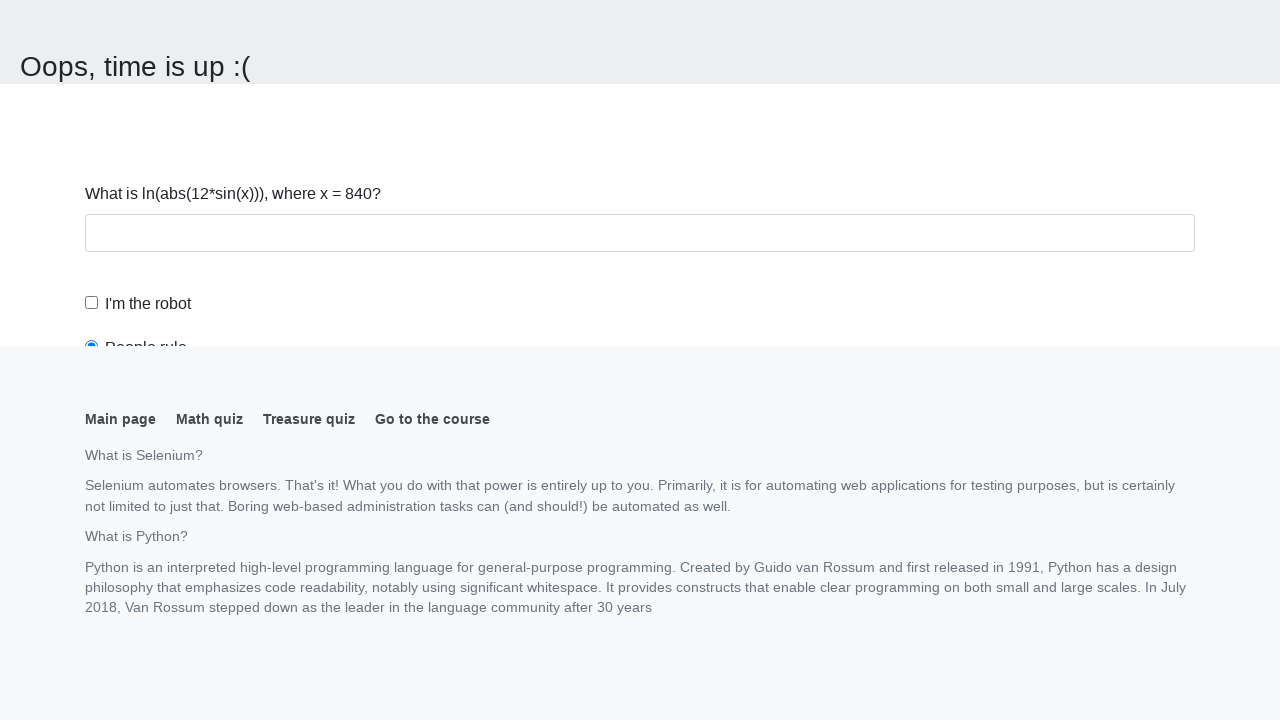

Navigated to math captcha challenge page
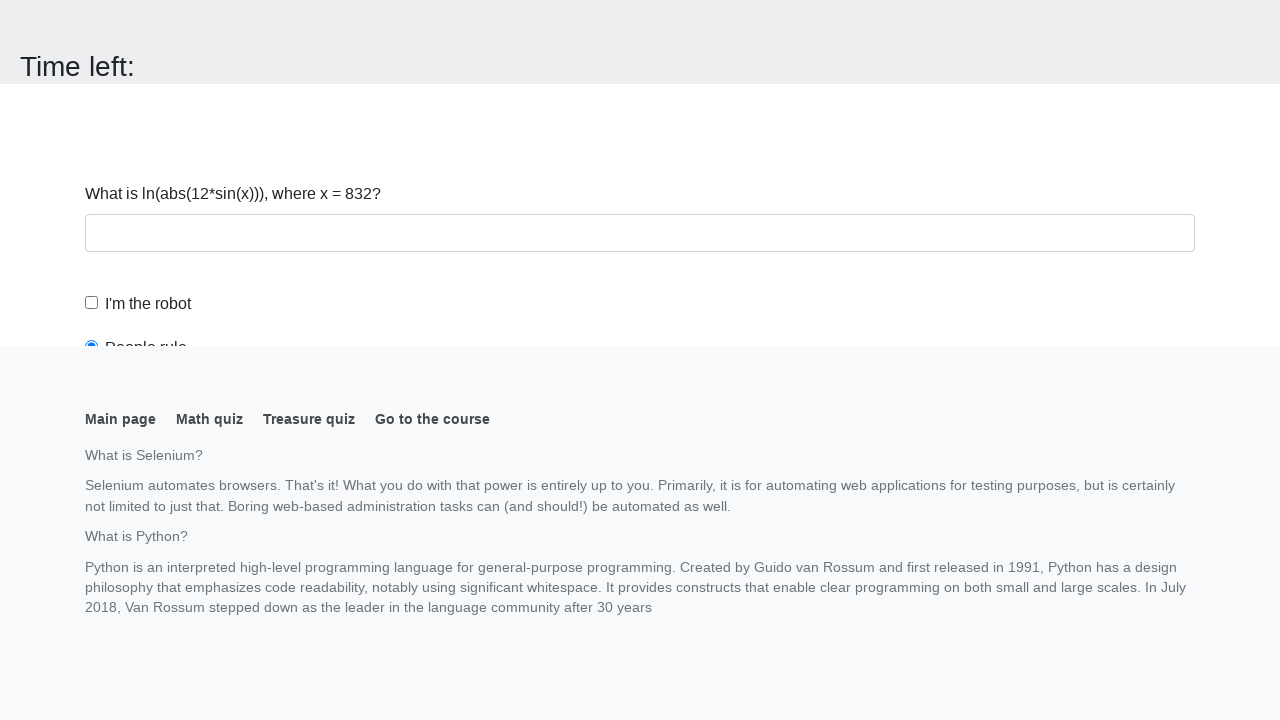

Located the input value element
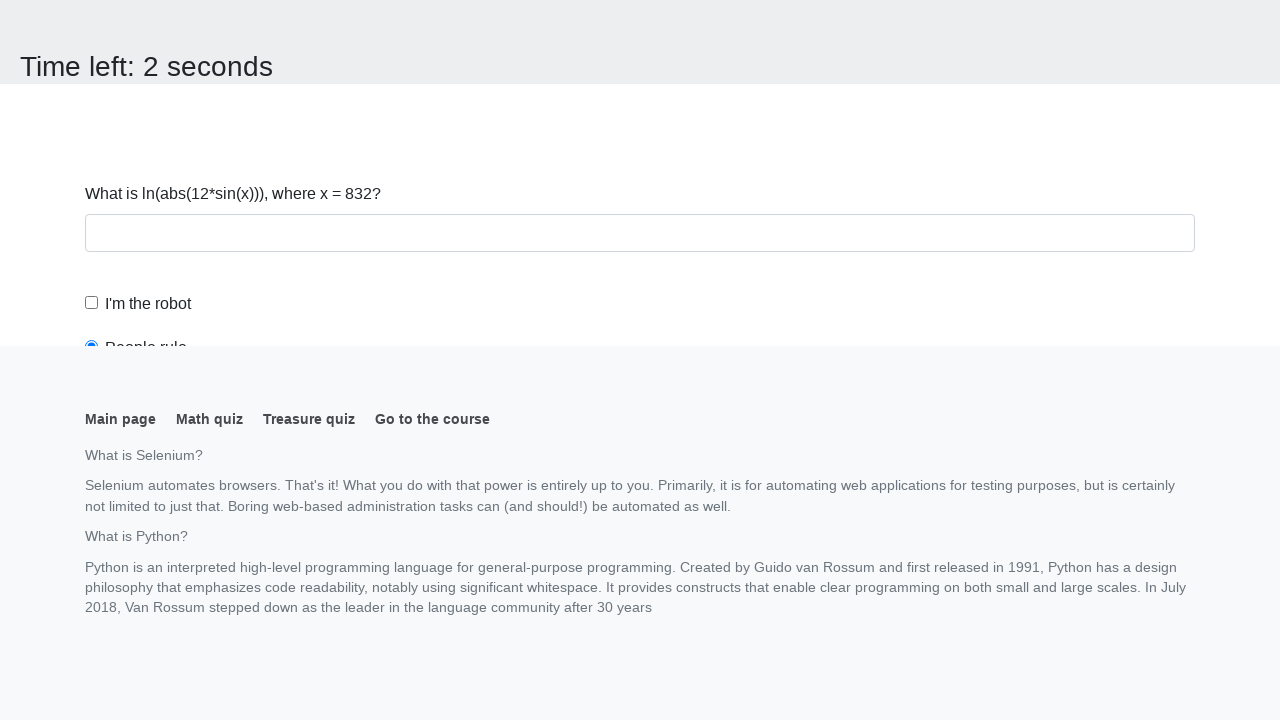

Extracted input value: 832
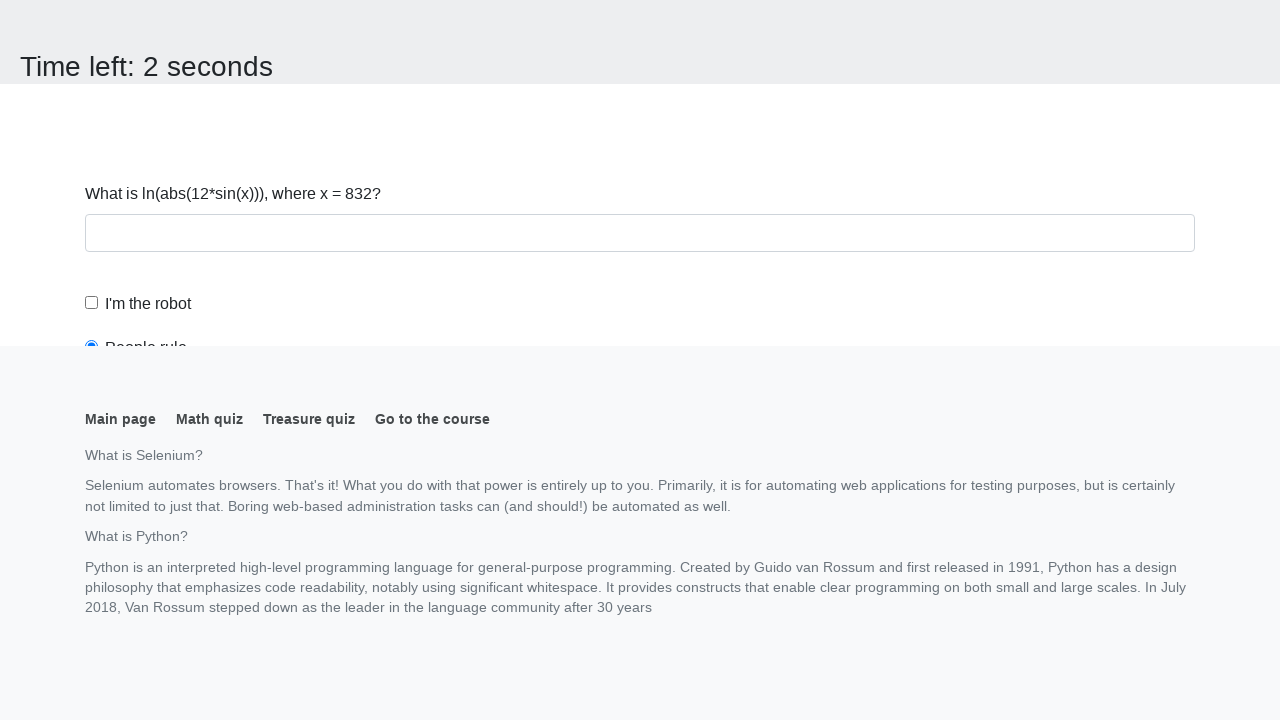

Calculated answer using math formula: 1.789077669862845
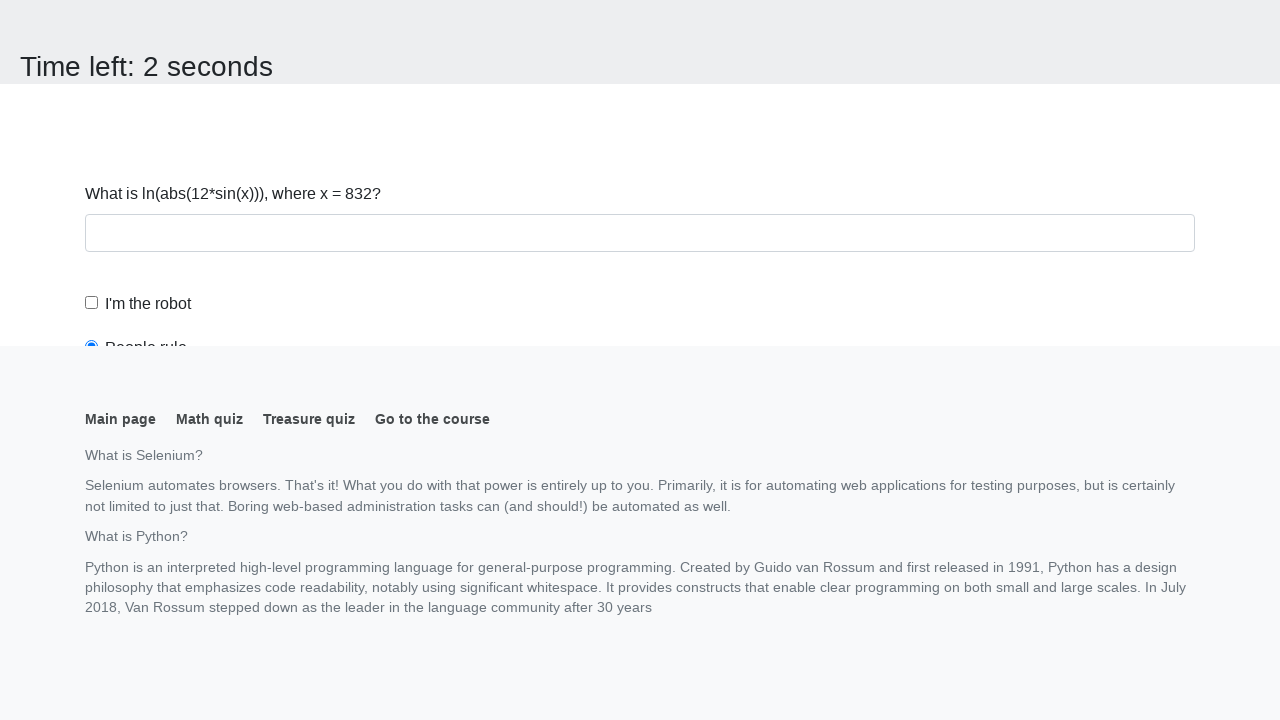

Filled answer field with calculated value: 1.789077669862845 on #answer
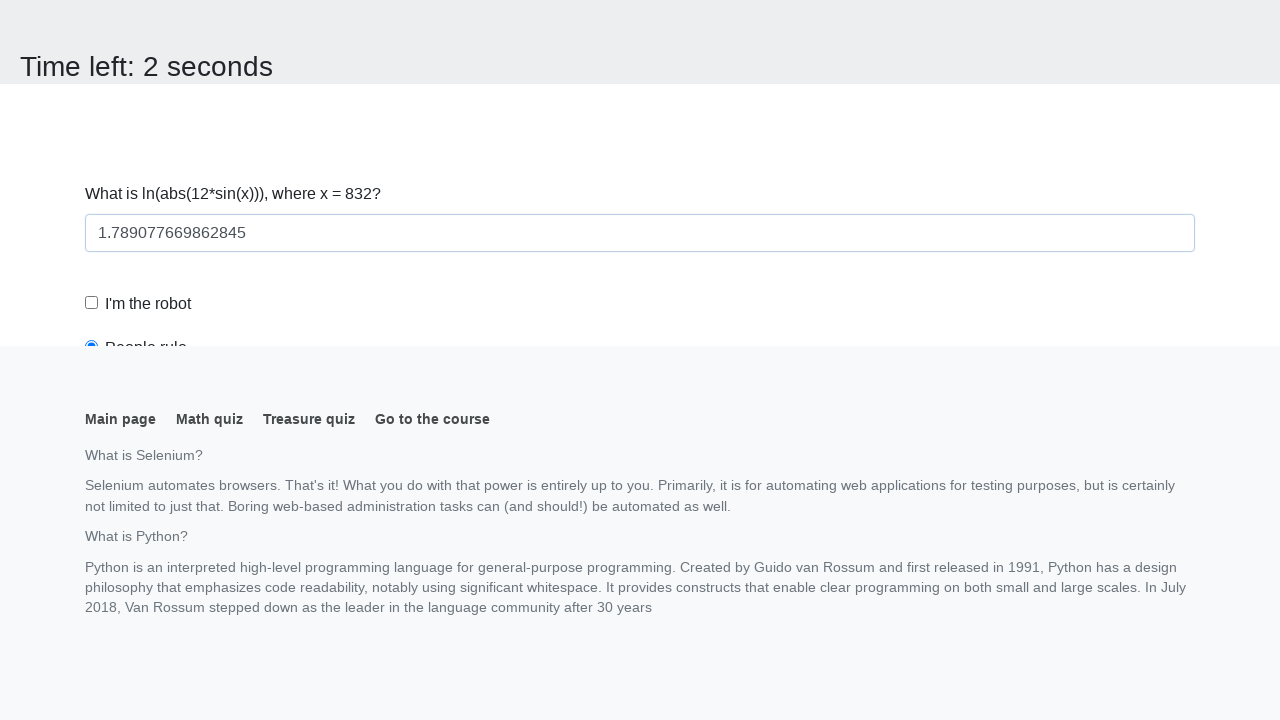

Located submit button
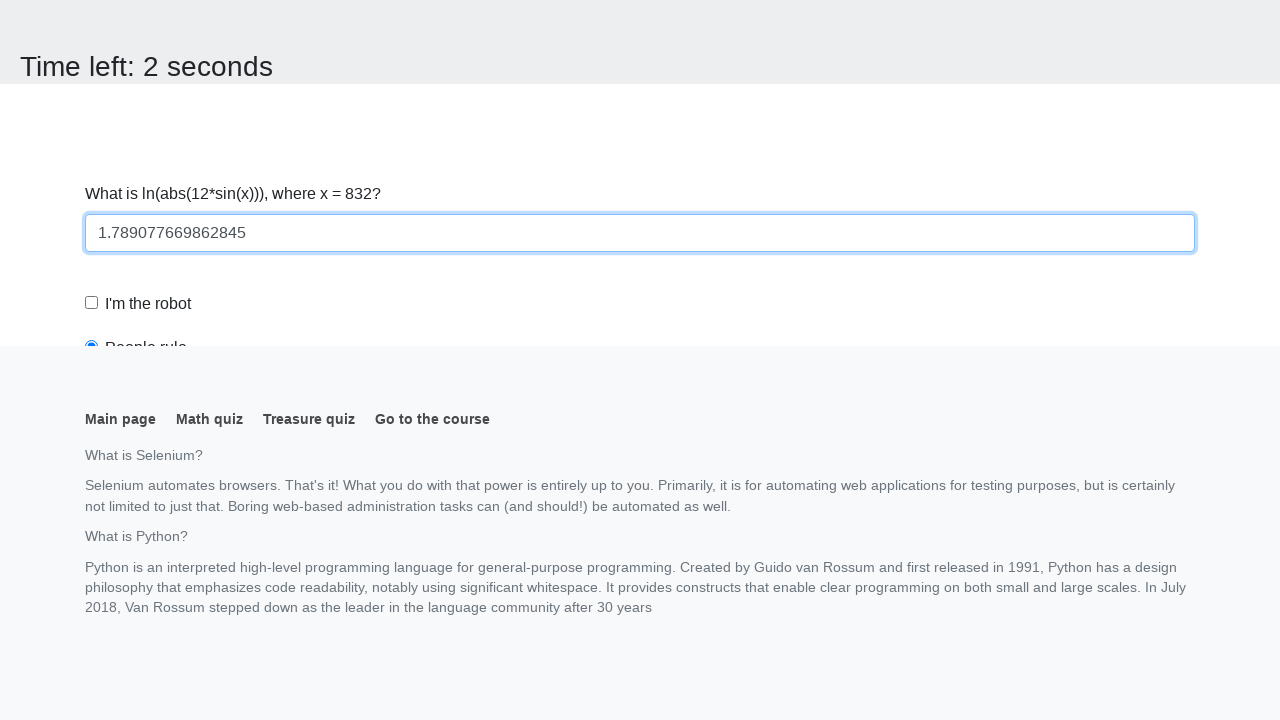

Scrolled submit button into view
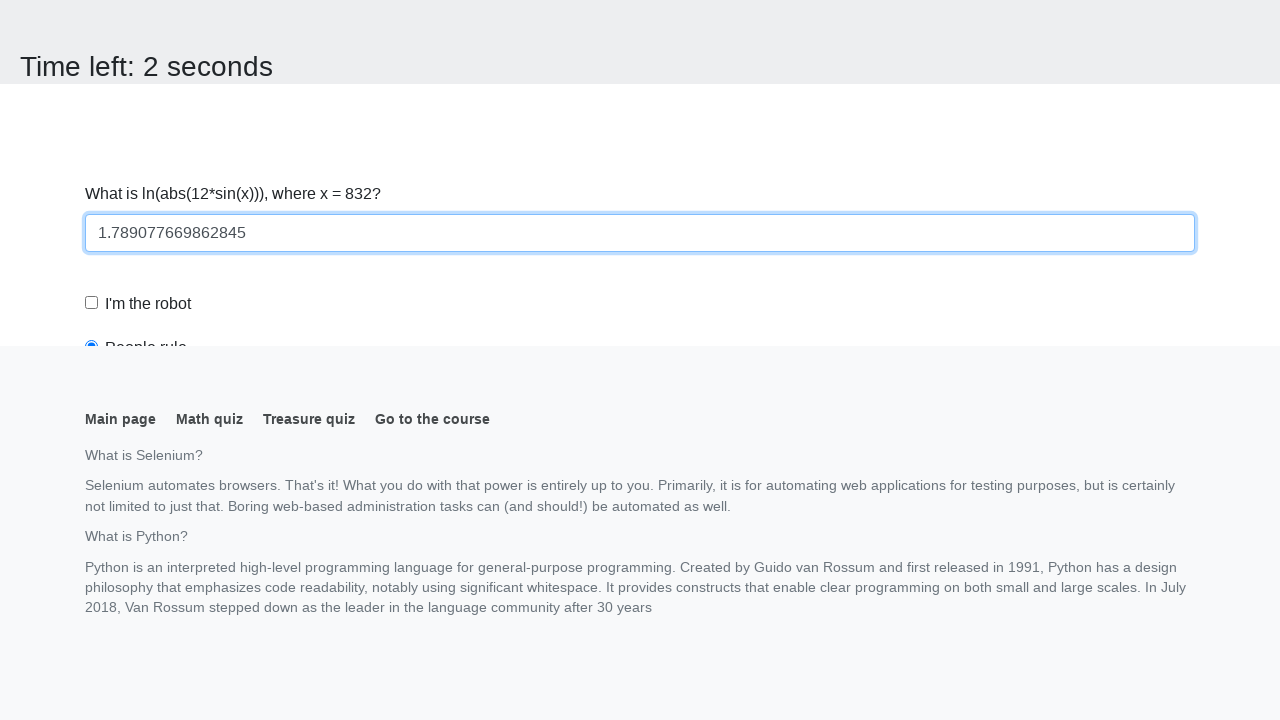

Clicked robot checkbox at (92, 303) on #robotCheckbox
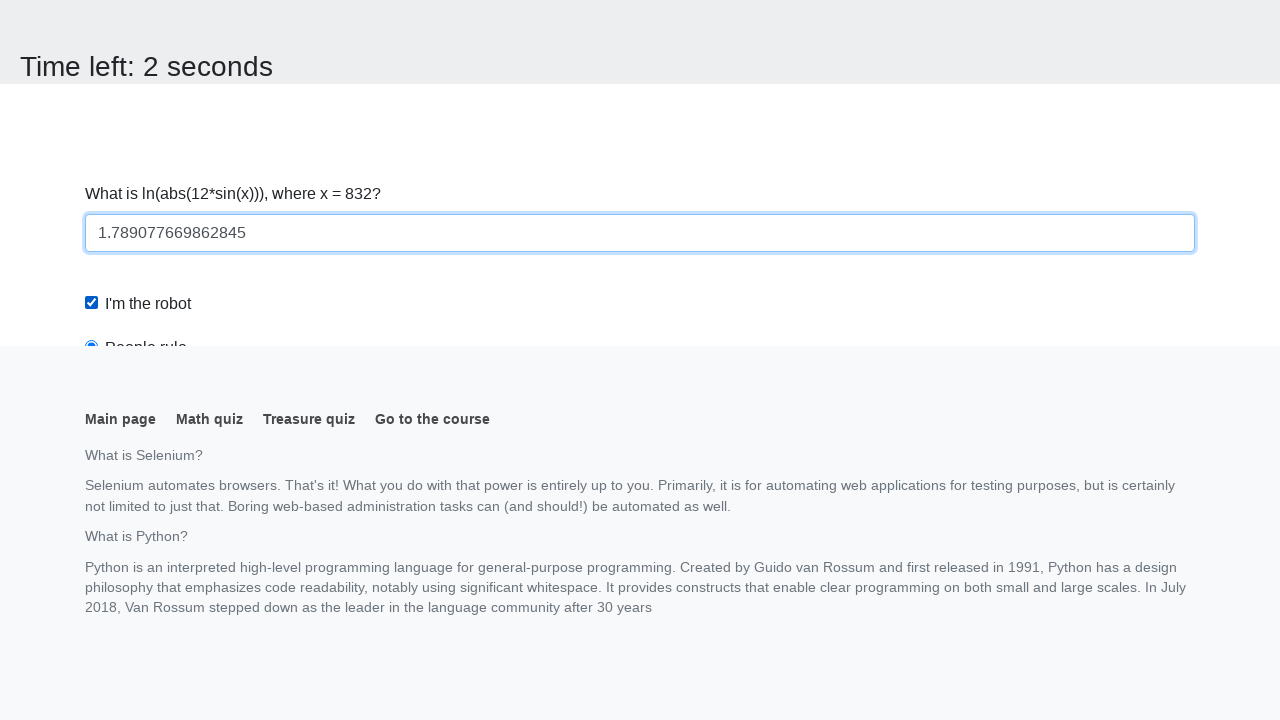

Clicked robots rule radio button at (92, 7) on #robotsRule
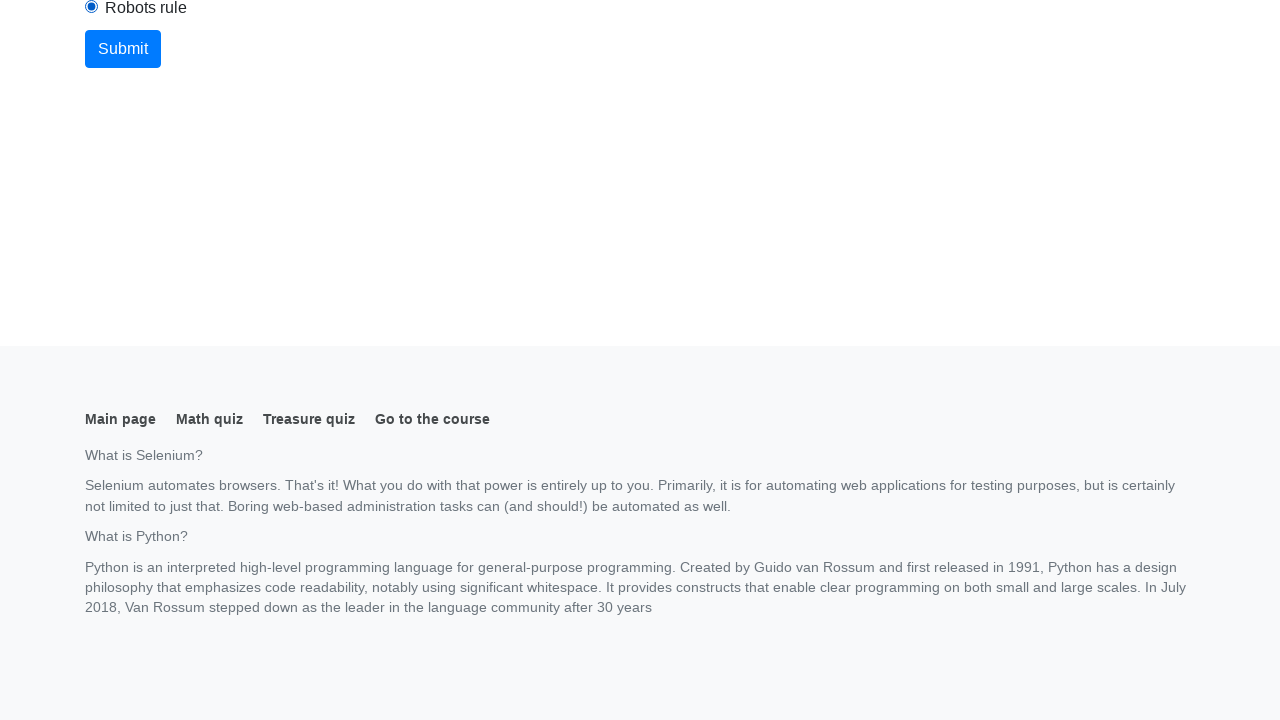

Clicked submit button to submit form at (123, 49) on button
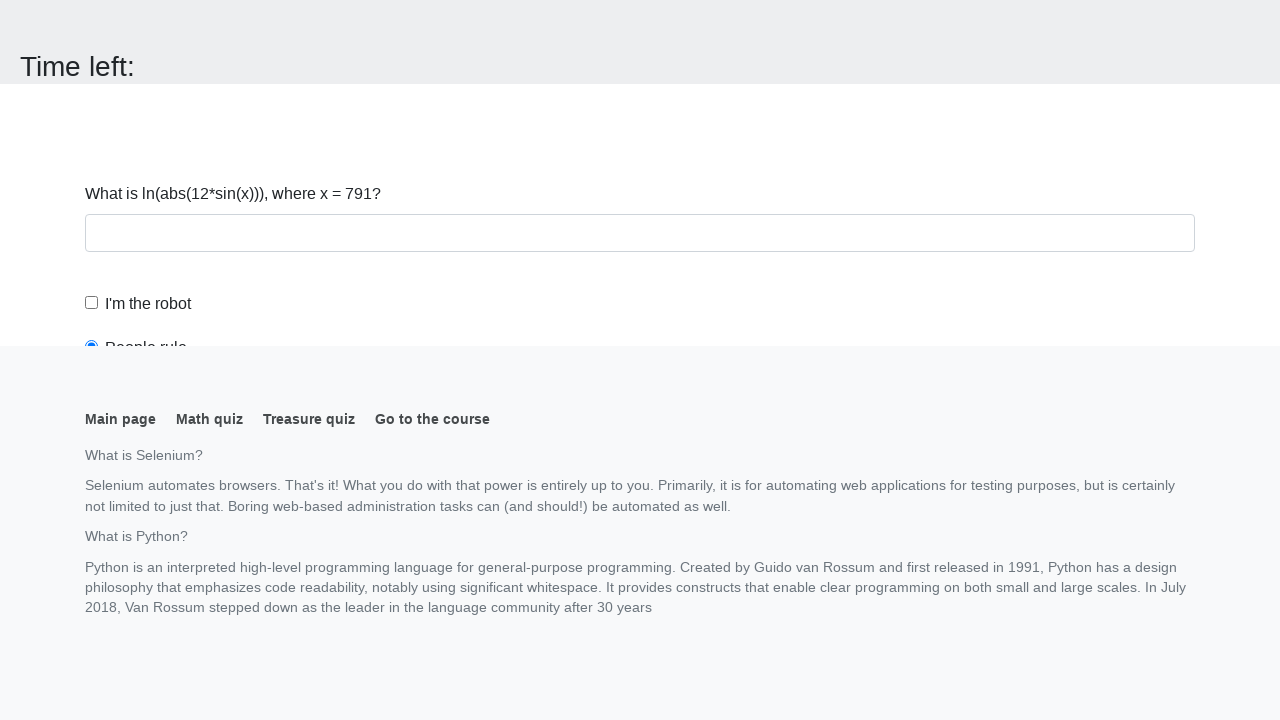

Waited 2 seconds for form submission to complete
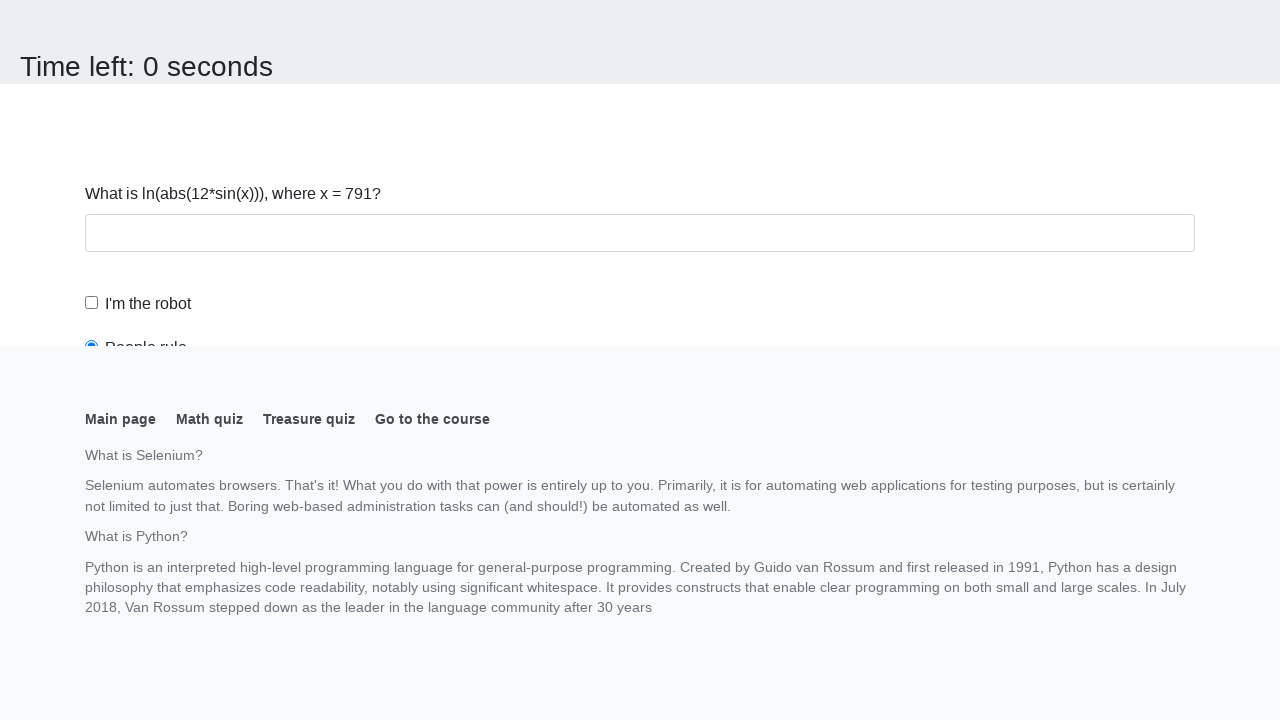

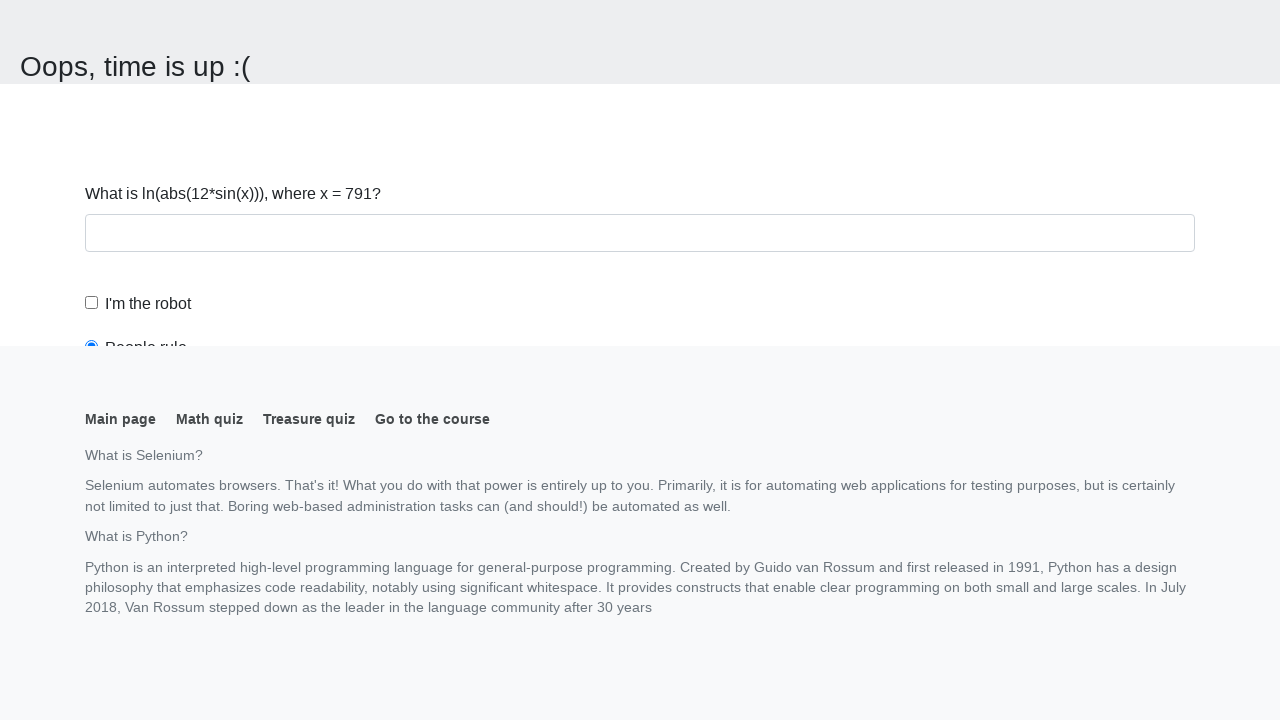